Clicks the Get Started button on the DS Portal App homepage

Starting URL: https://dsportalapp.herokuapp.com/

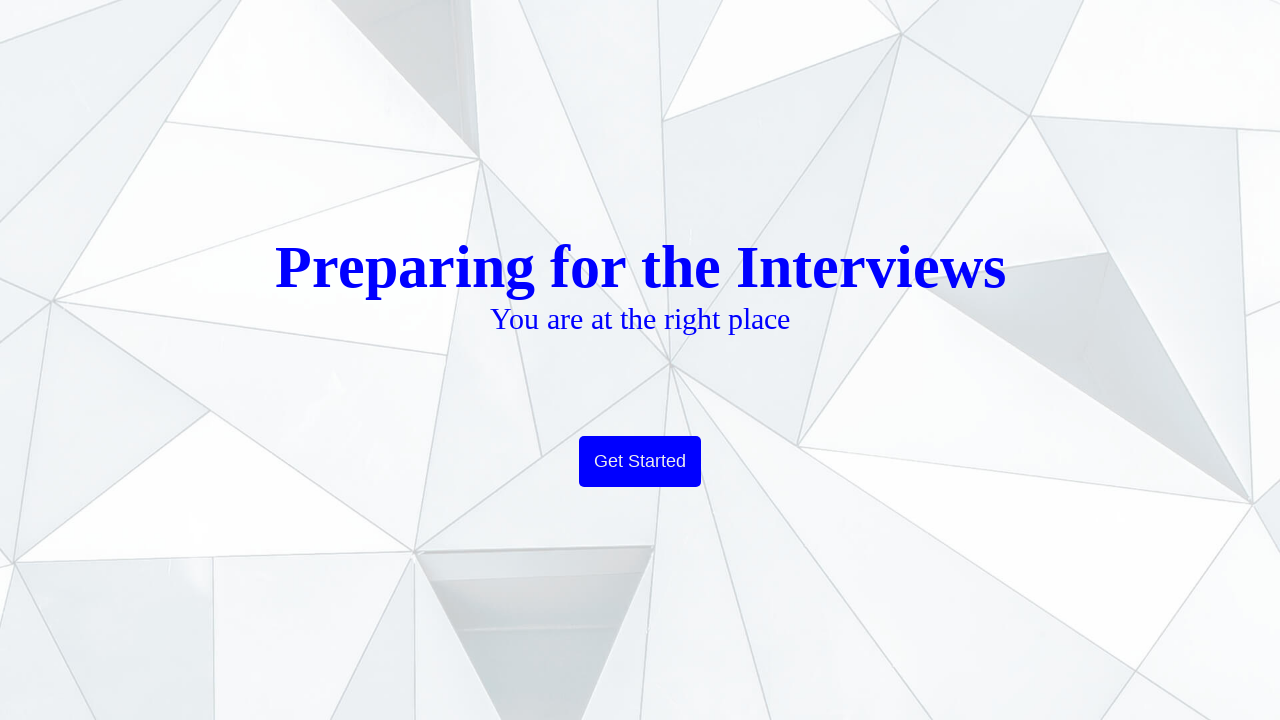

Navigated to DS Portal App homepage
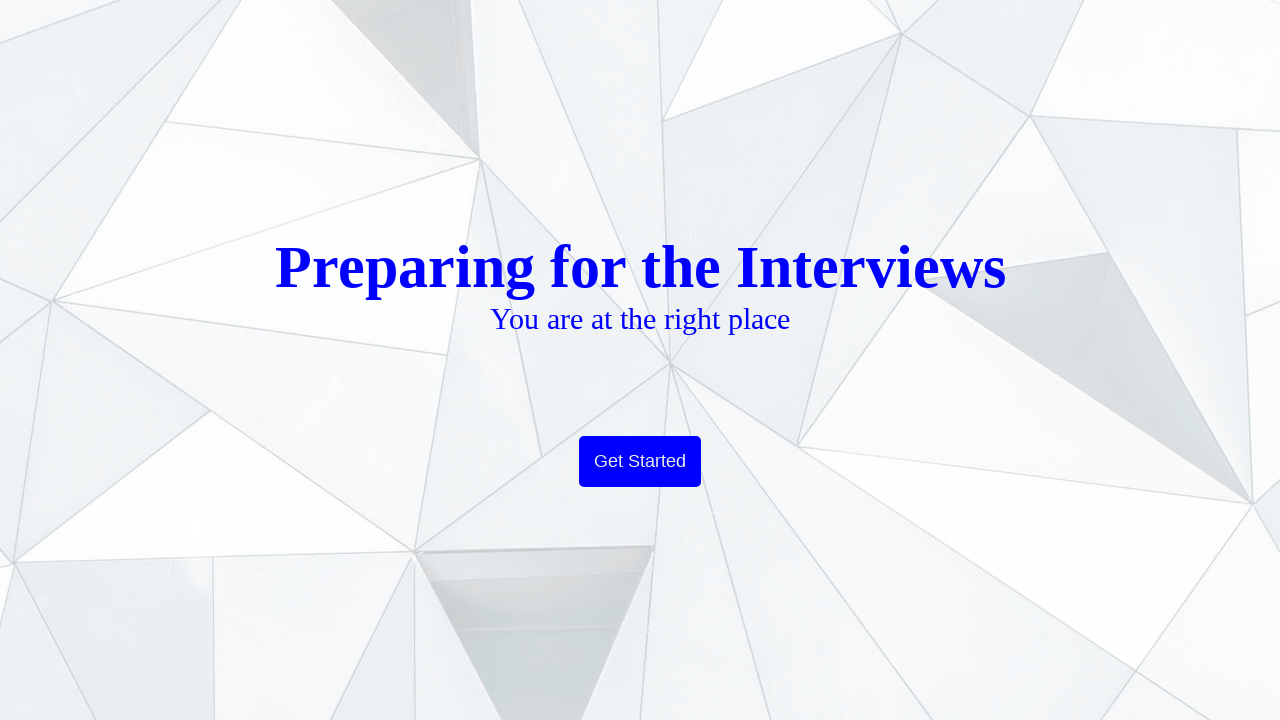

Clicked the Get Started button at (640, 462) on button.btn
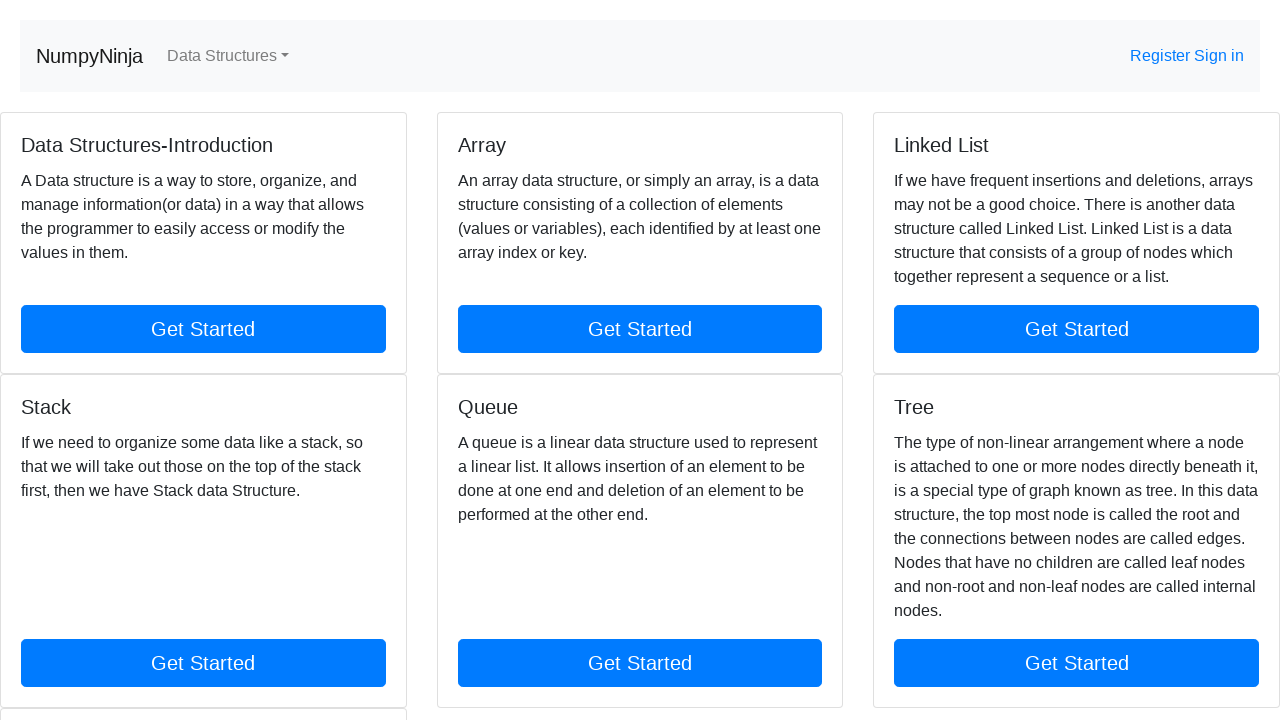

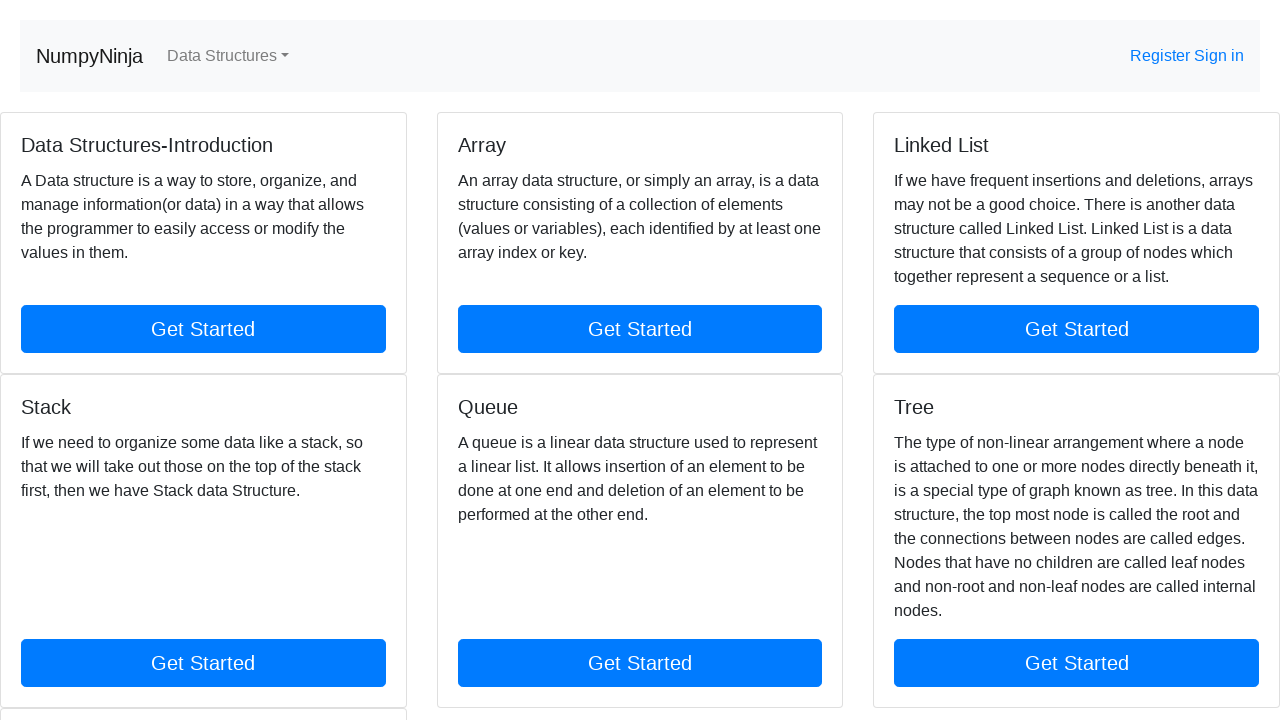